Tests double-click functionality by double-clicking a button that triggers an alert message

Starting URL: https://selenium08.blogspot.com/2019/11/double-click.html

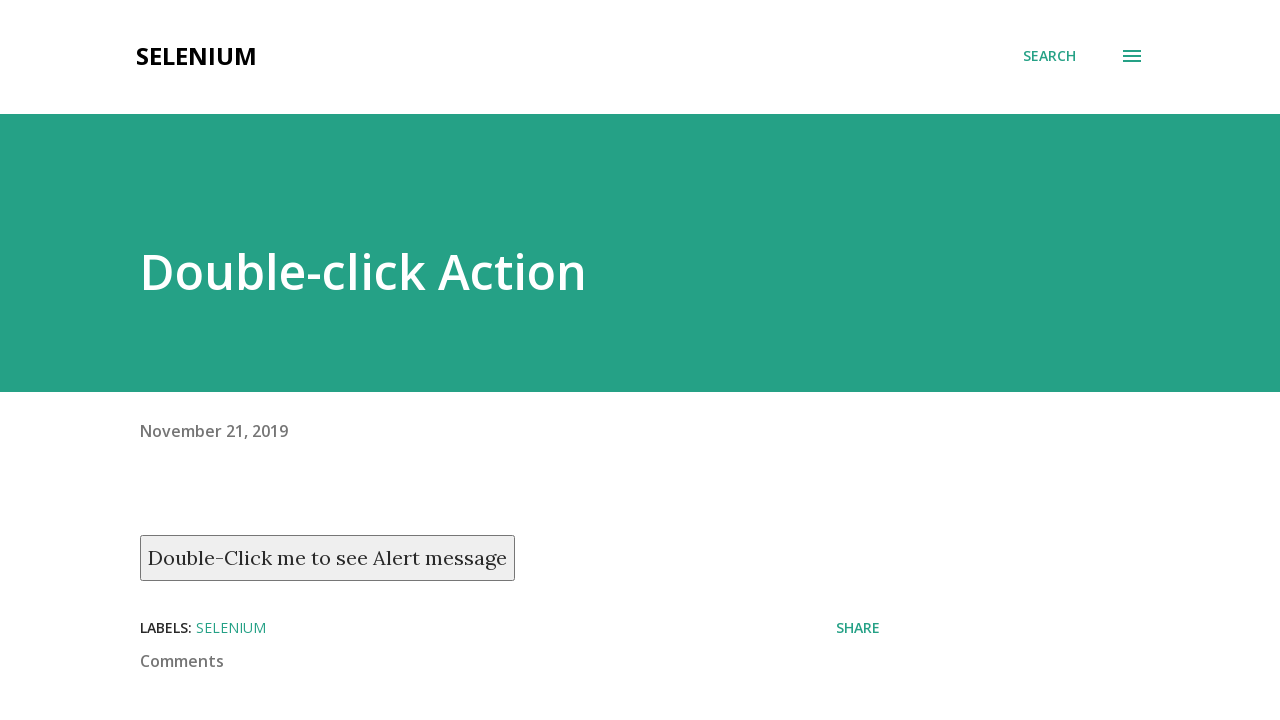

Navigated to double-click demo page
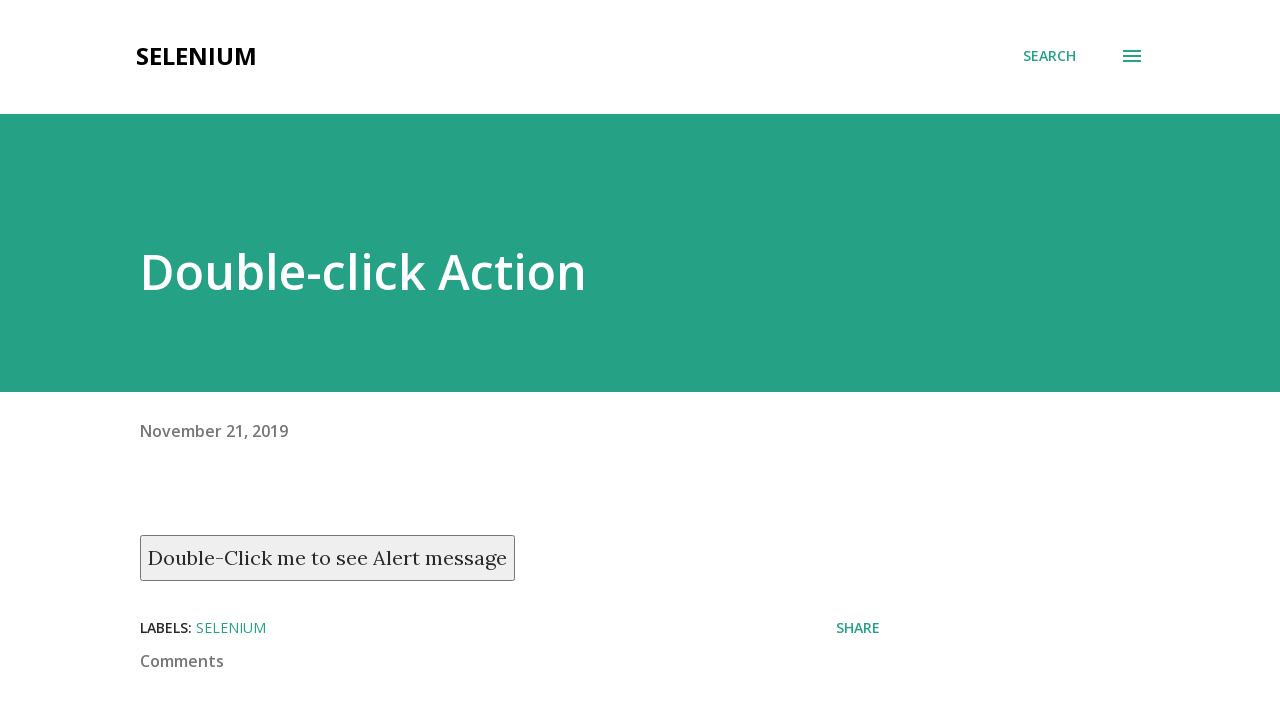

Located the double-click button
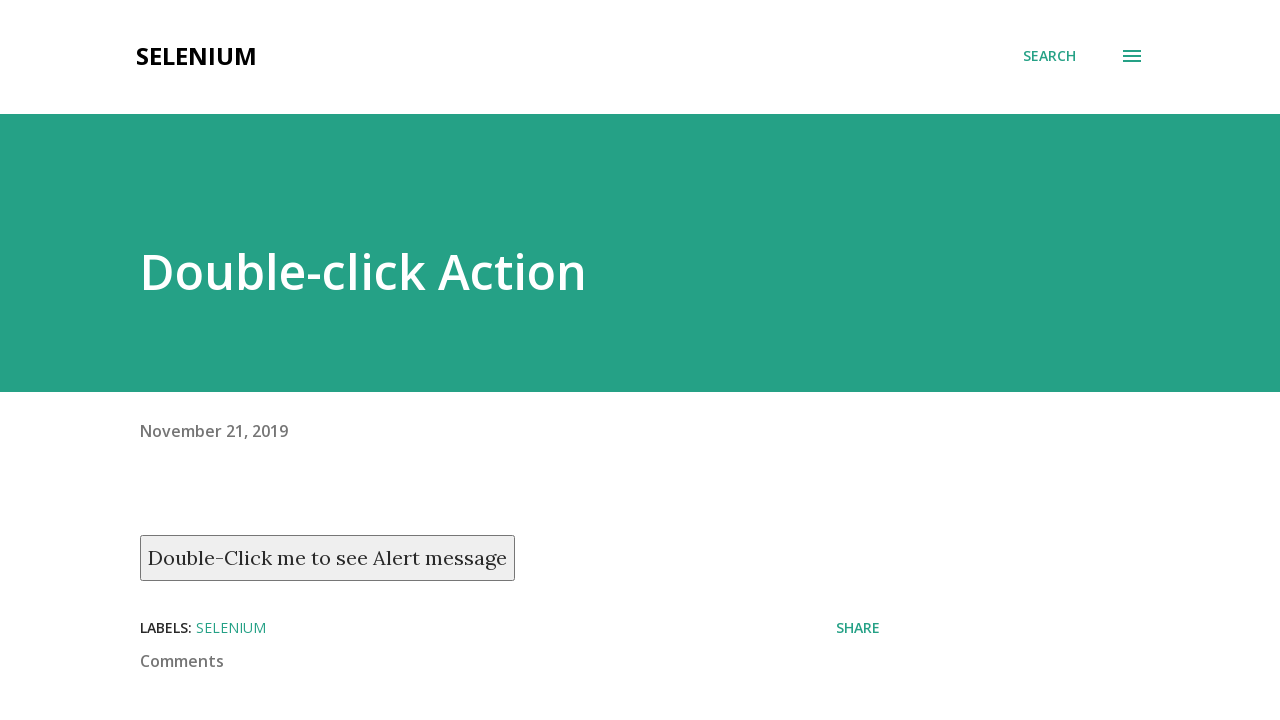

Double-clicked the button to trigger alert at (328, 558) on xpath=//button[text()='Double-Click me to see Alert message']
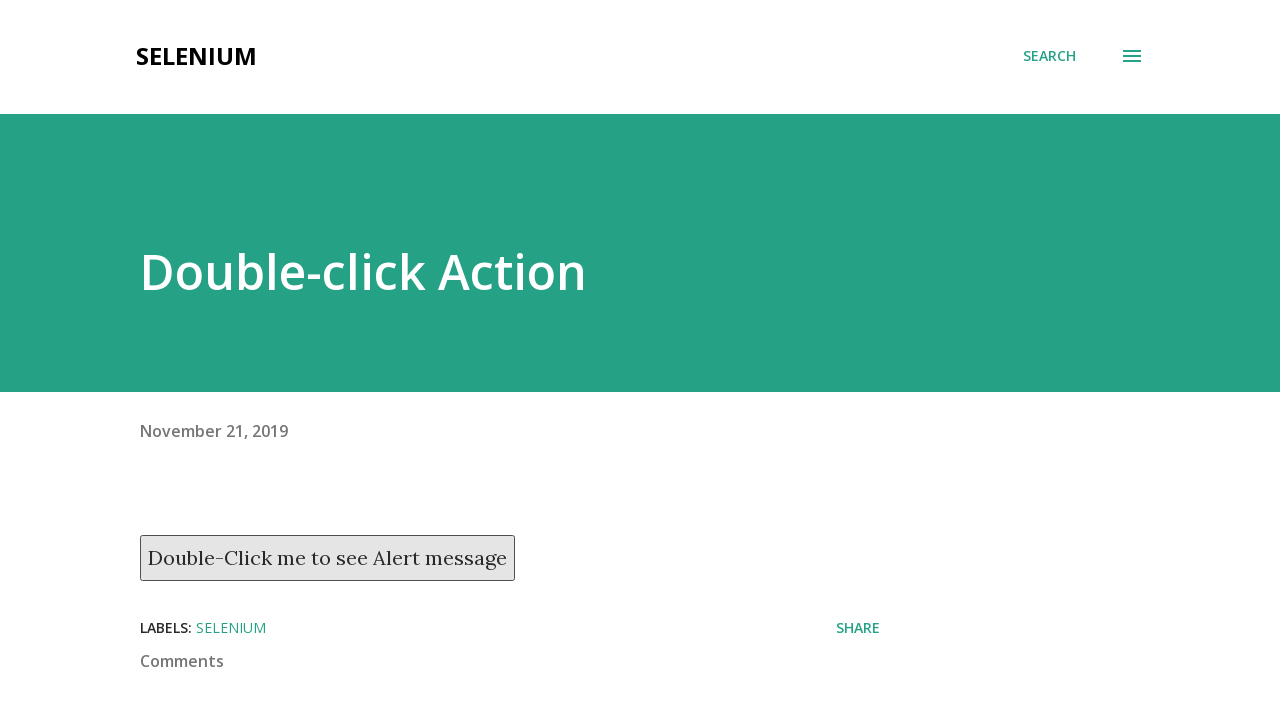

Alert dialog accepted
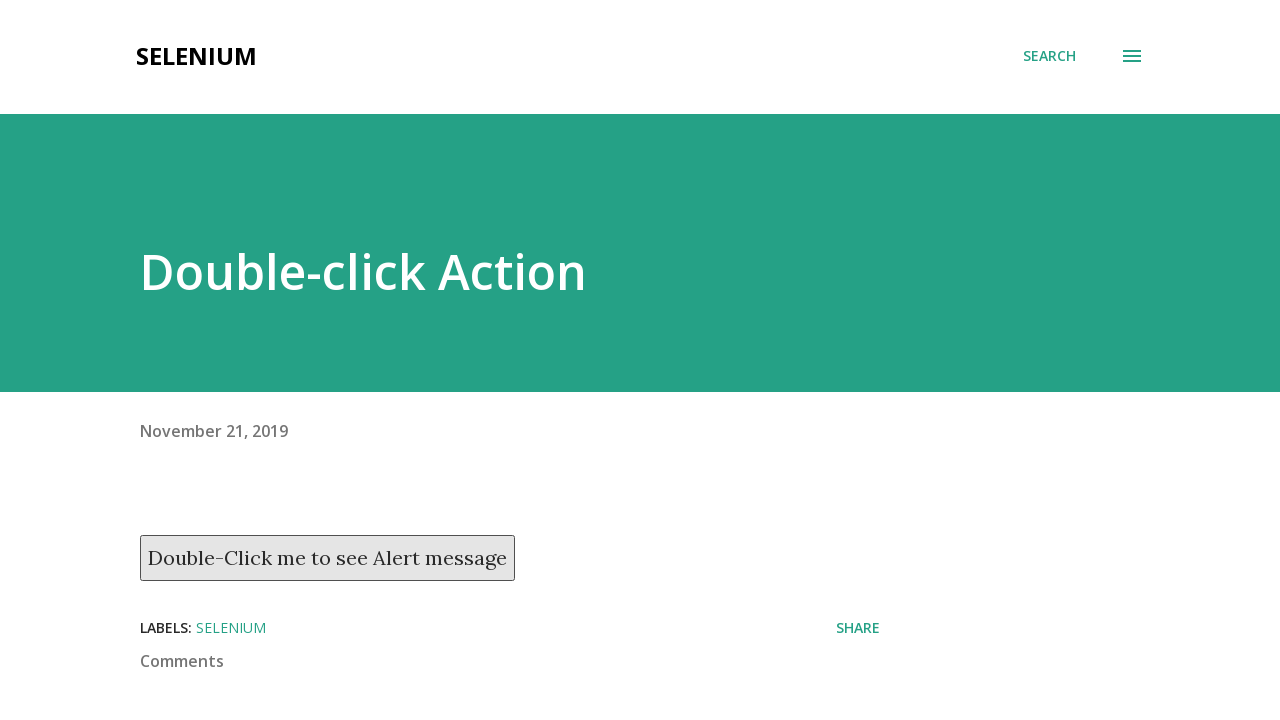

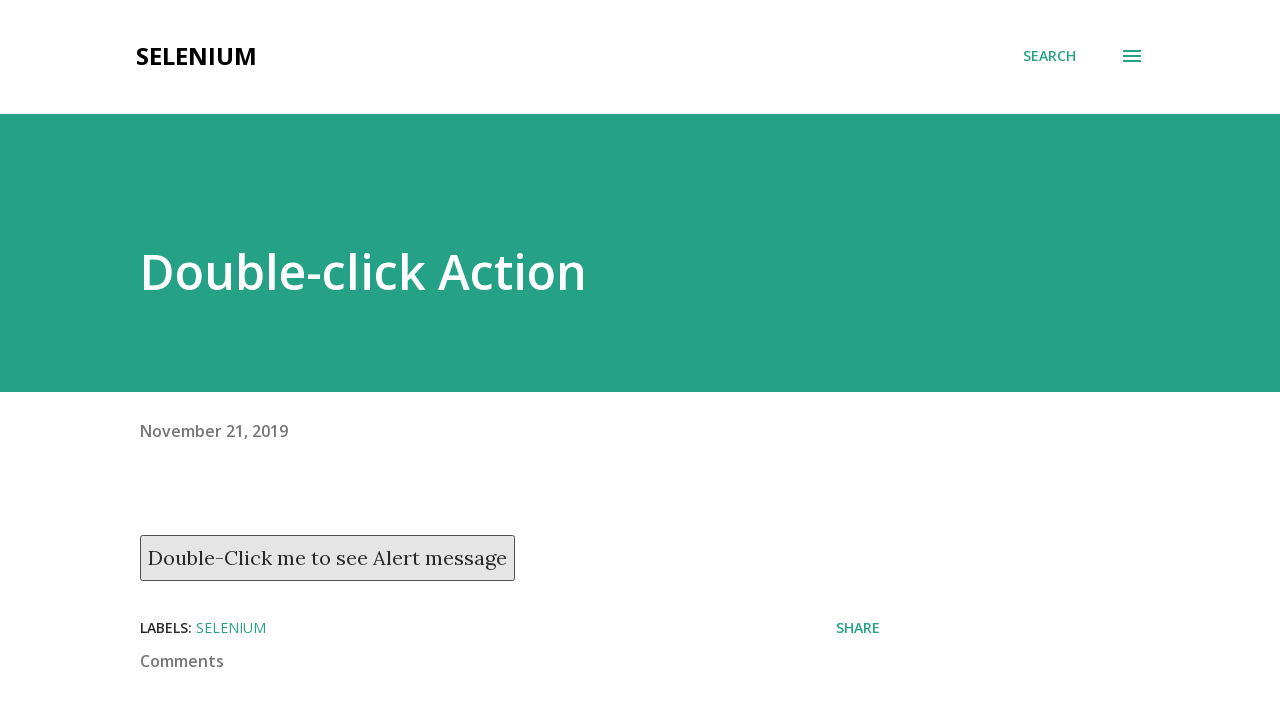